Tests that changing the version in the request URL field updates the version dropdown

Starting URL: https://developer.microsoft.com/en-us/graph/graph-explorer

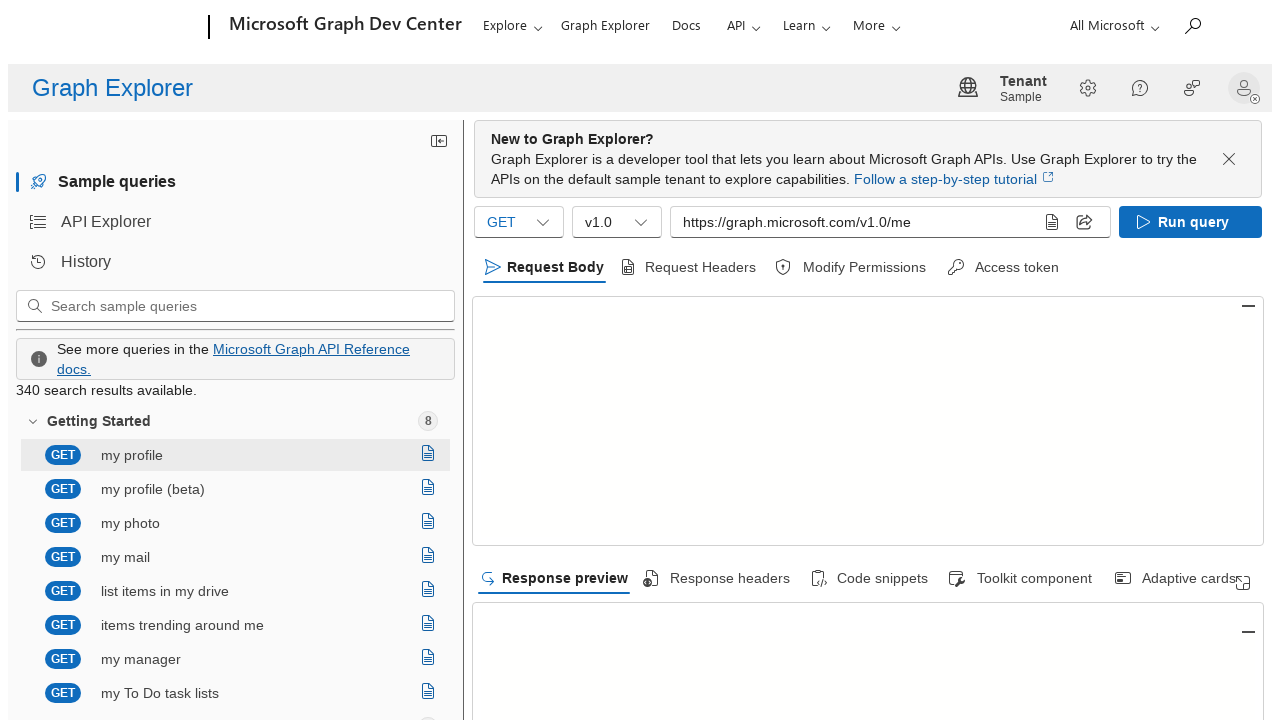

Filled request URL field with beta version endpoint on [aria-label="Query sample input"]
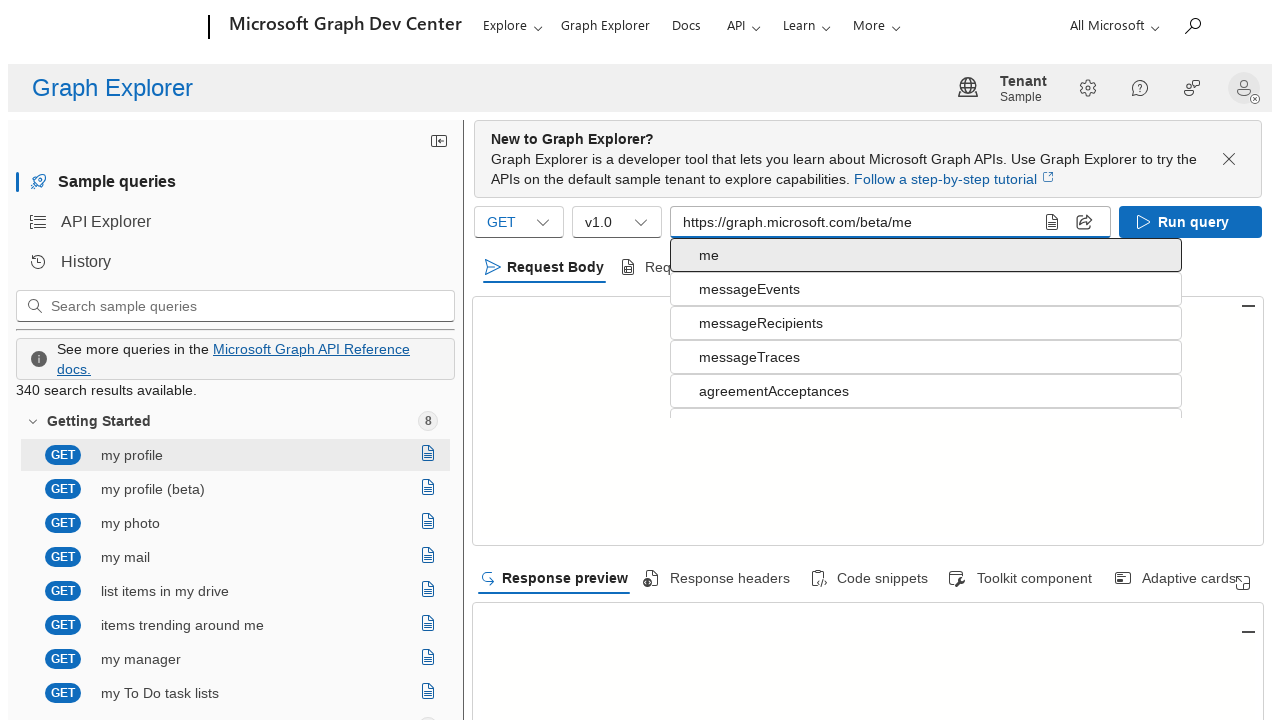

Filled request URL field with v1.0 version endpoint on [aria-label="Query sample input"]
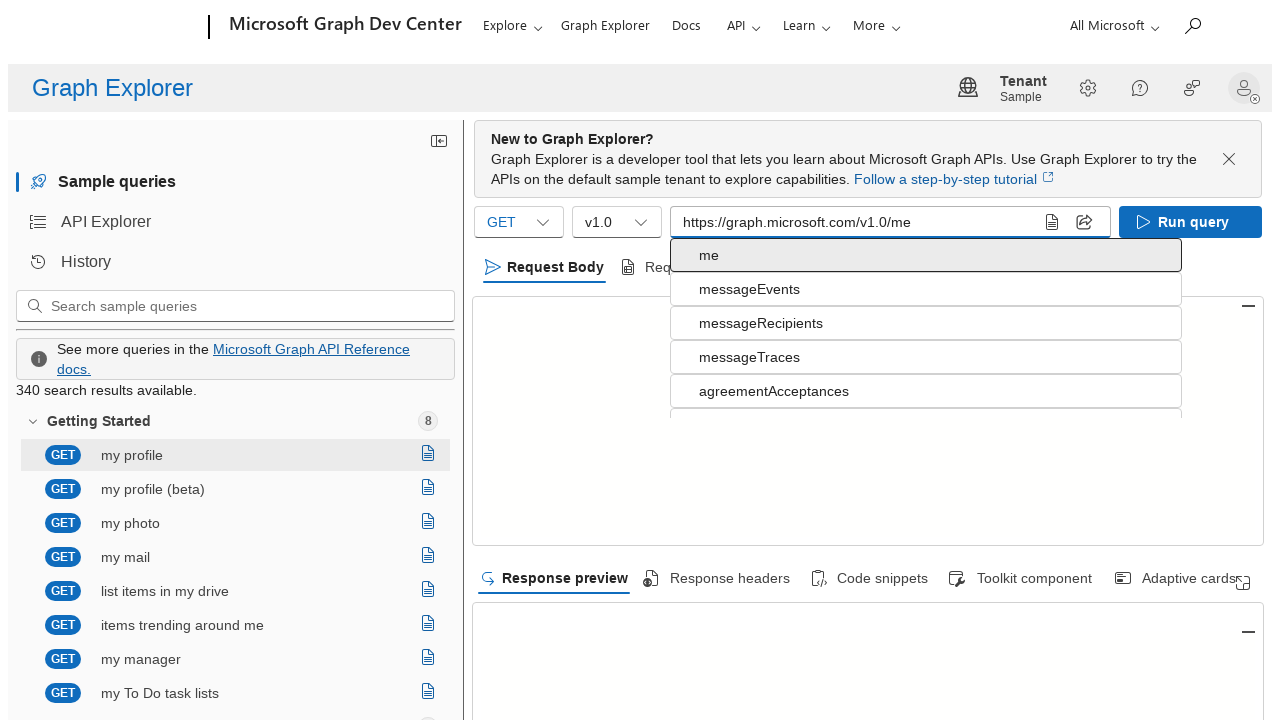

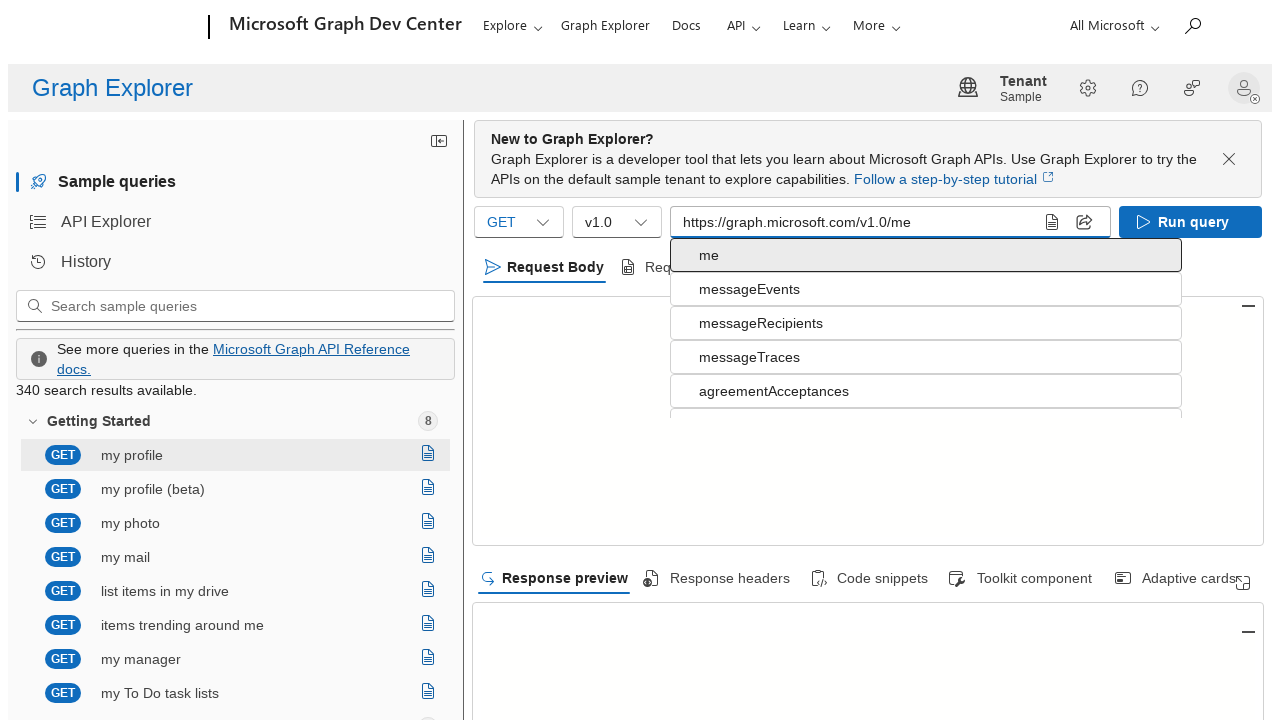